Tests the signup form by filling in name and email fields, then clicking the signup button

Starting URL: https://automationexercise.com/signup

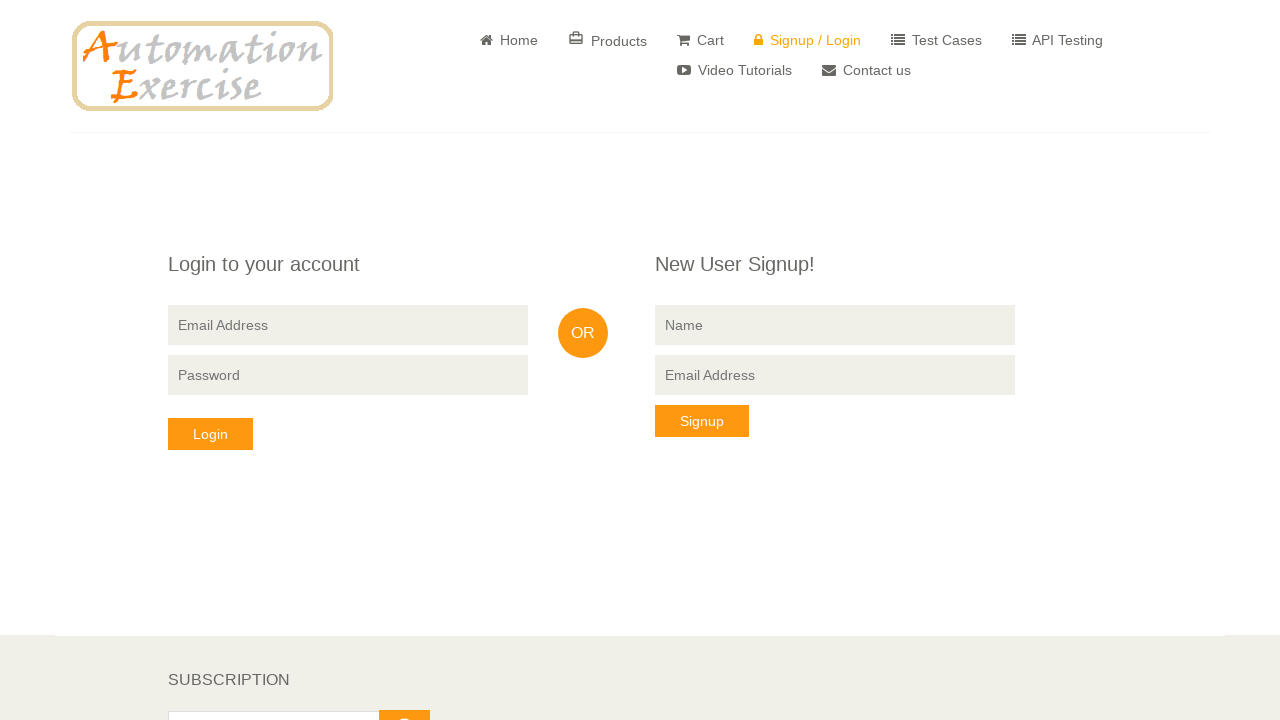

Name field loaded and is present on the page
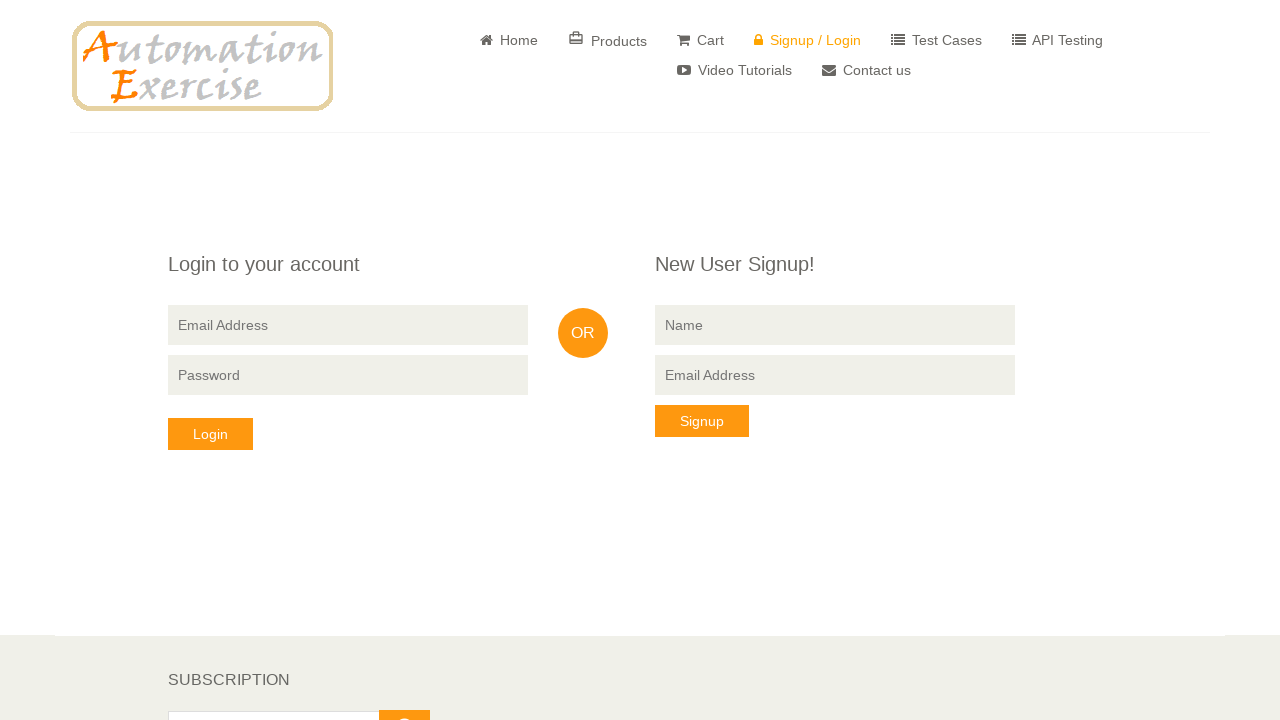

Filled name field with 'QAzando Name' on input[name='name']
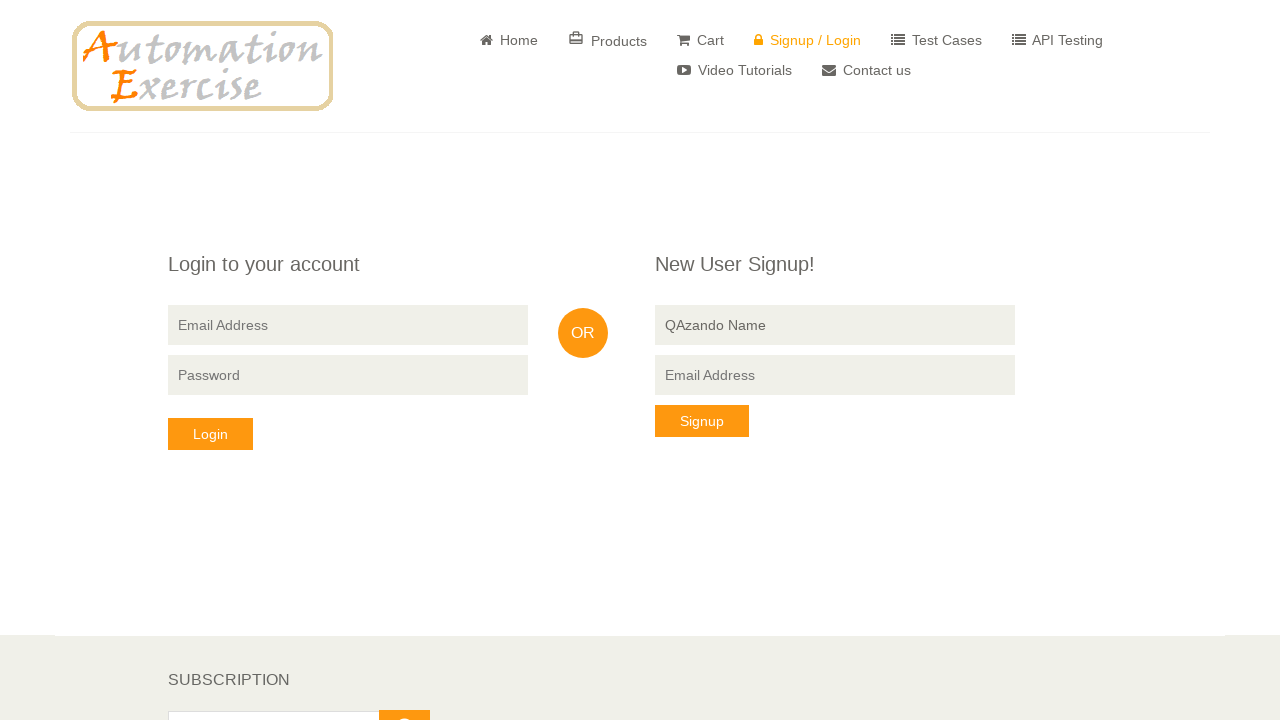

Filled email field with generated email: usernun78oni@example.com on input[name='email'][data-qa='signup-email']
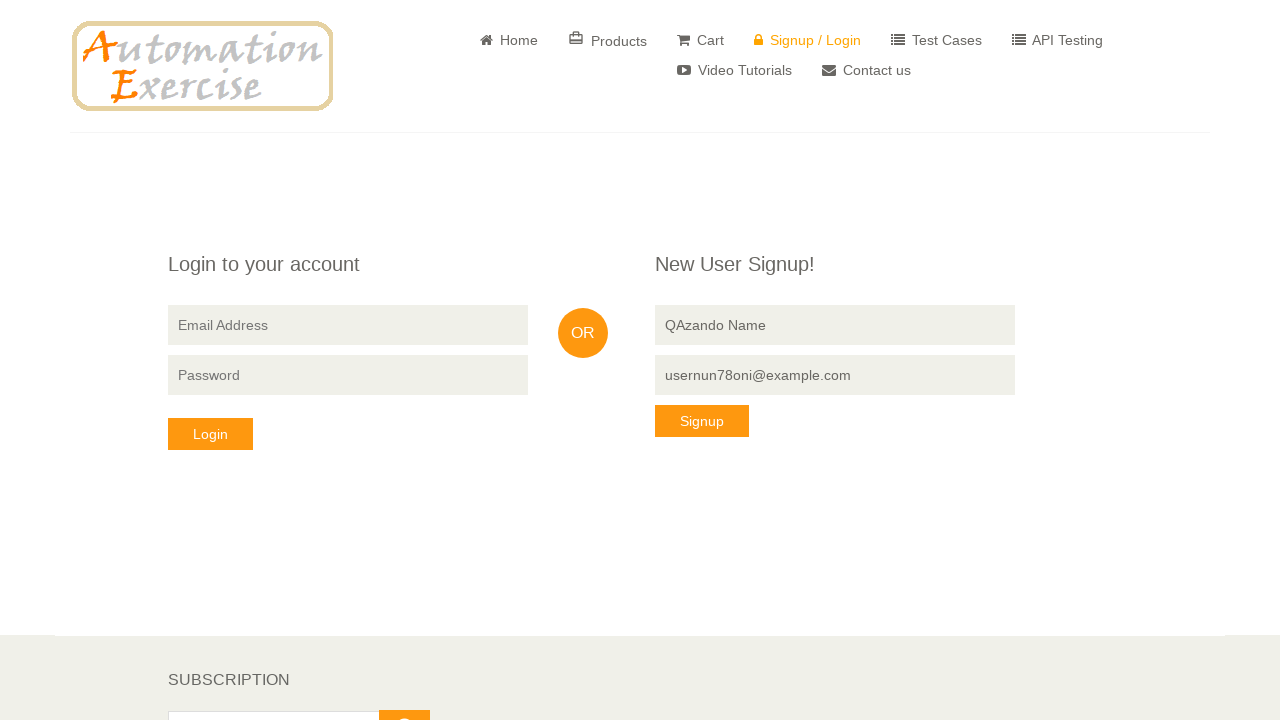

Clicked signup button to submit the form at (702, 421) on div.signup-form button
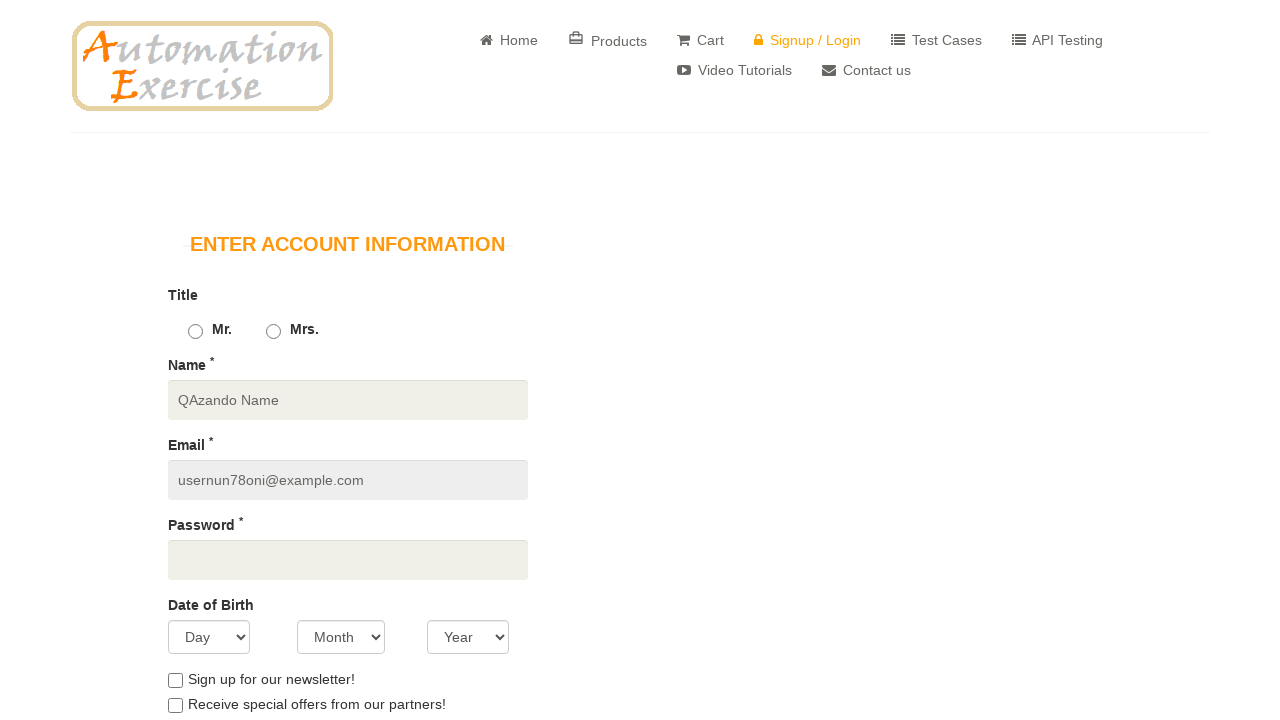

Waited 2 seconds for form submission to complete
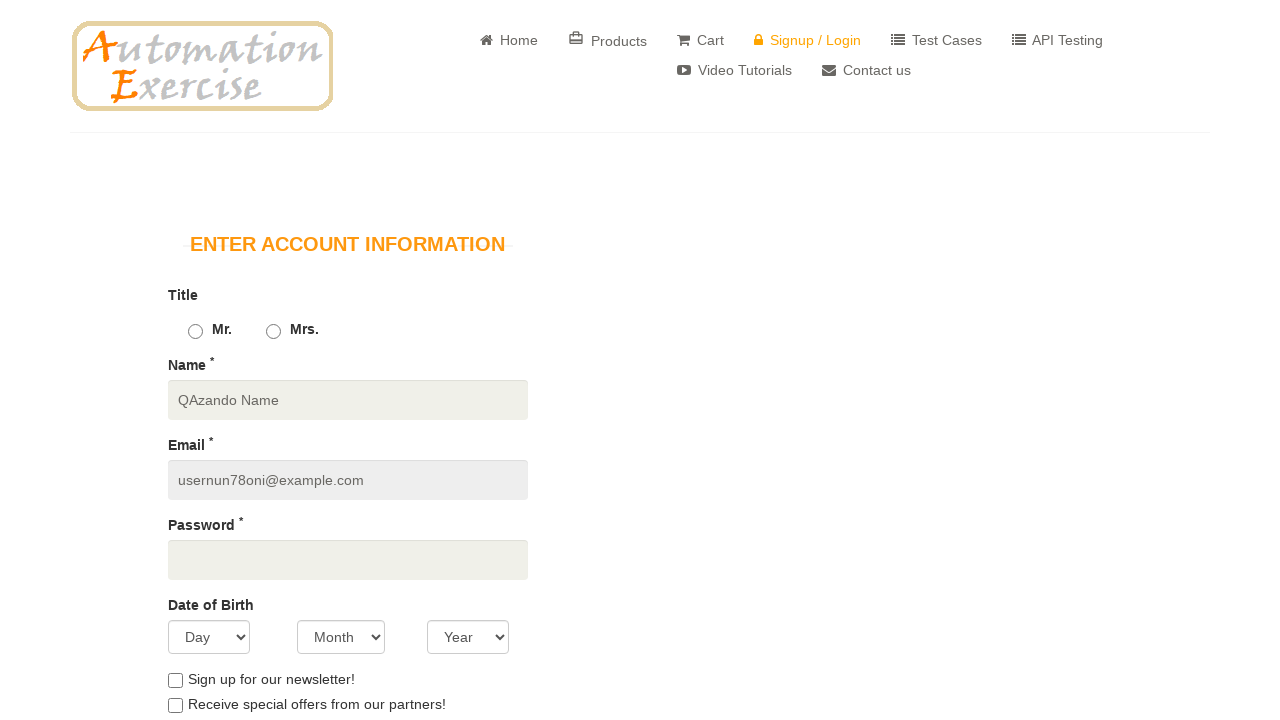

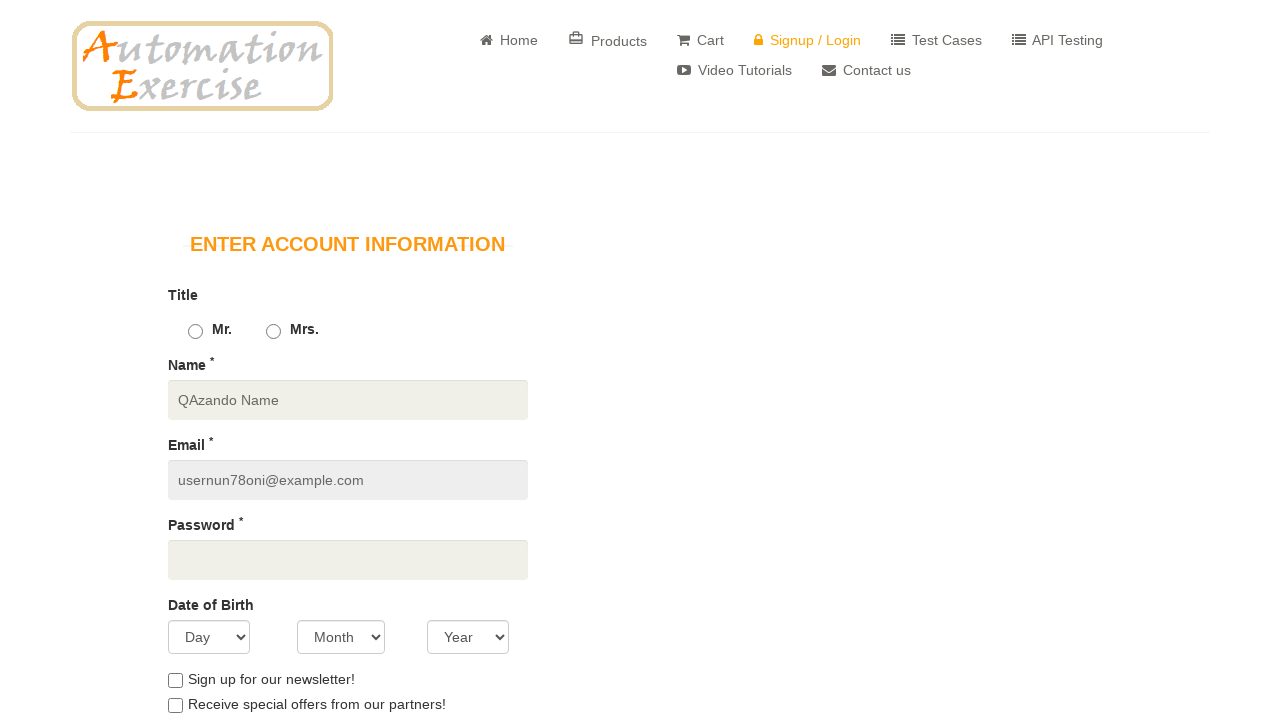